Tests date picker functionality by clicking on a date of birth field to open a calendar widget and selecting a specific date from the available dates.

Starting URL: https://www.dummyticket.com/dummy-ticket-for-visa-application/

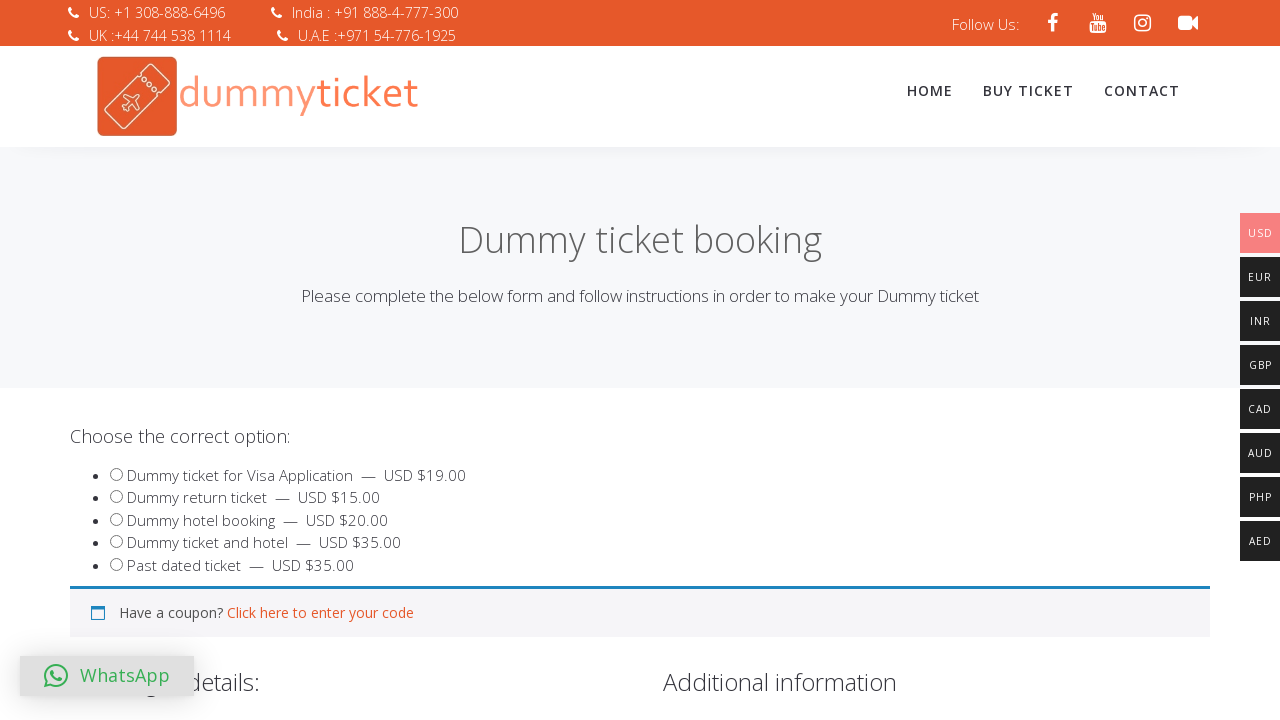

Clicked on date of birth input field to open date picker at (344, 360) on input#dob
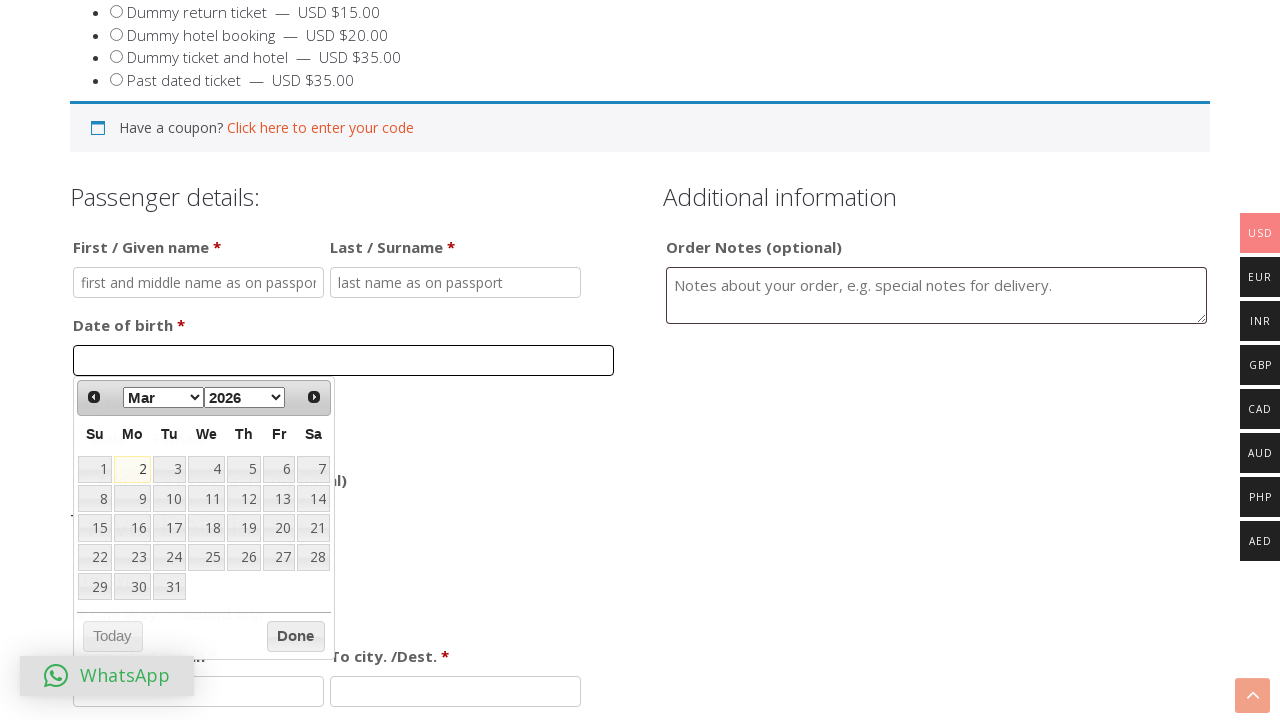

Date picker calendar widget loaded
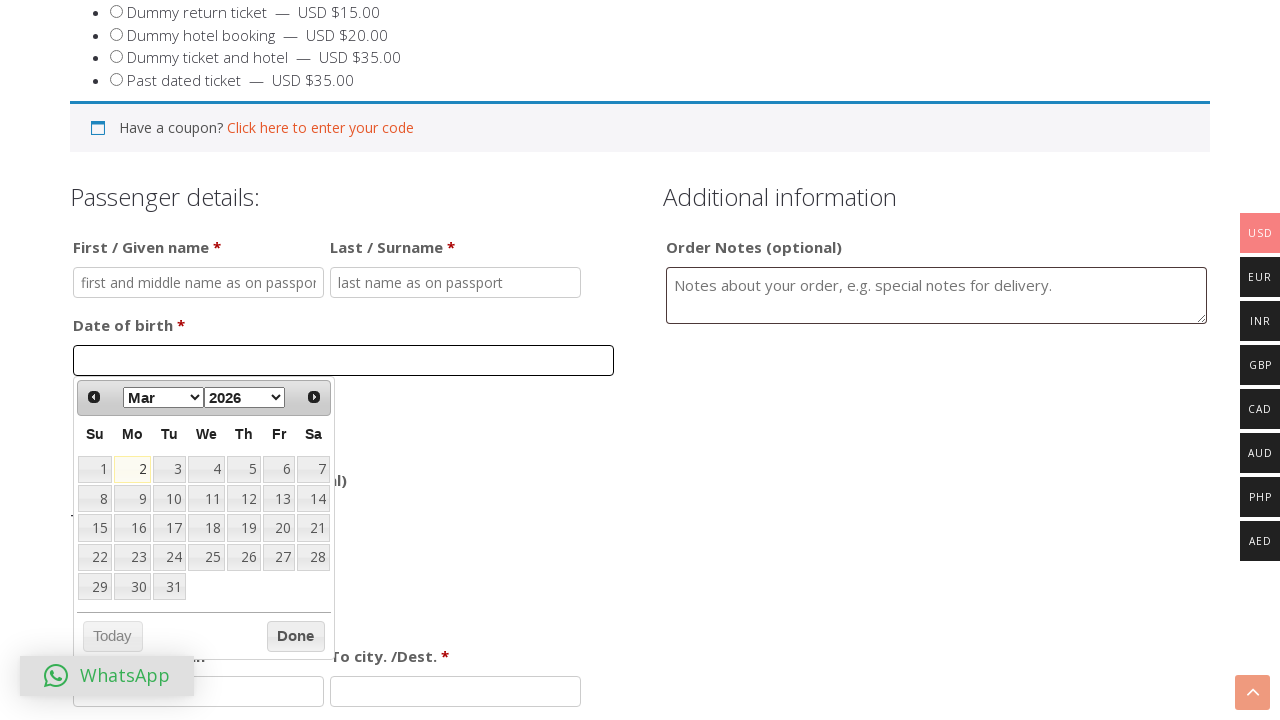

Located all available dates in the calendar
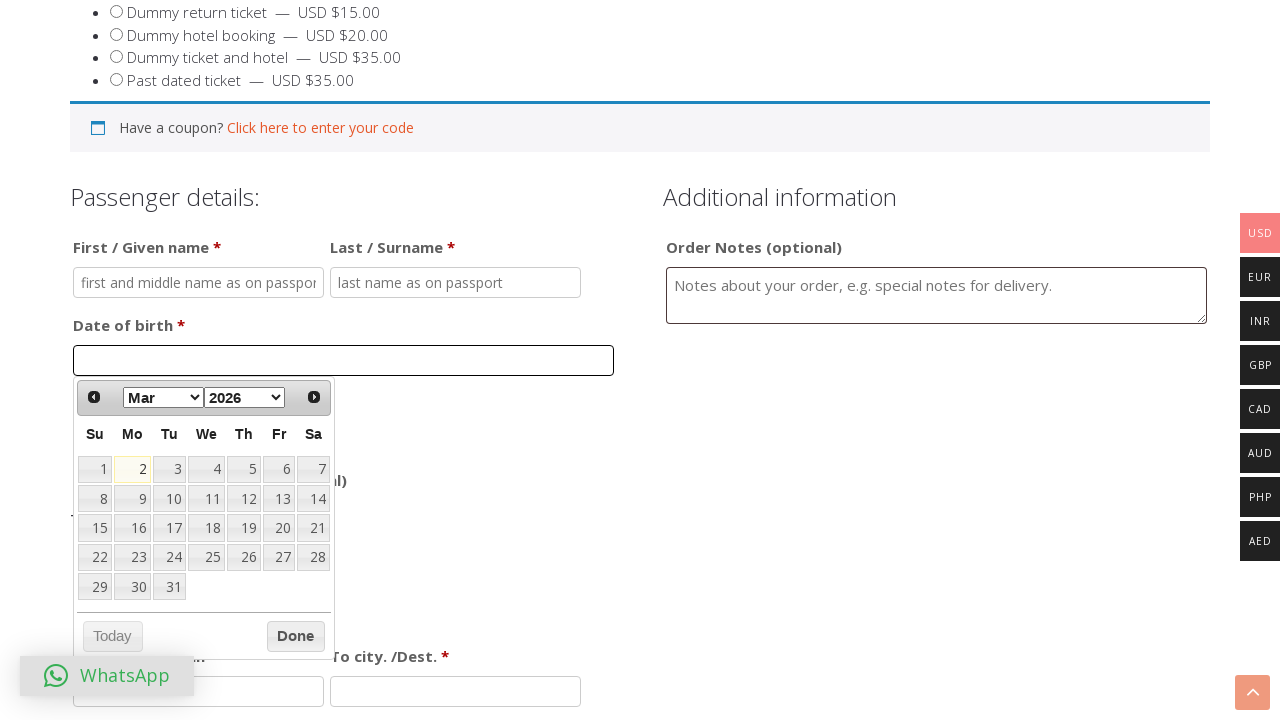

Selected date 15 from the calendar at (95, 528) on table.ui-datepicker-calendar tbody td a >> nth=14
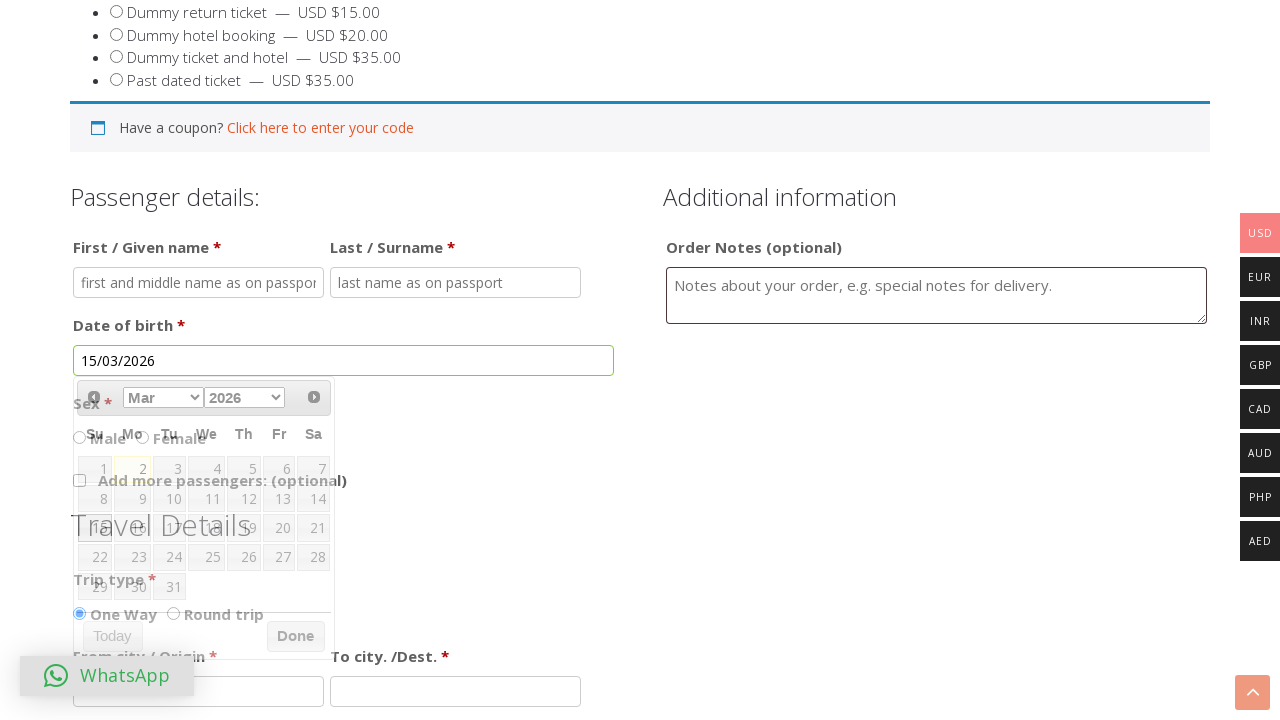

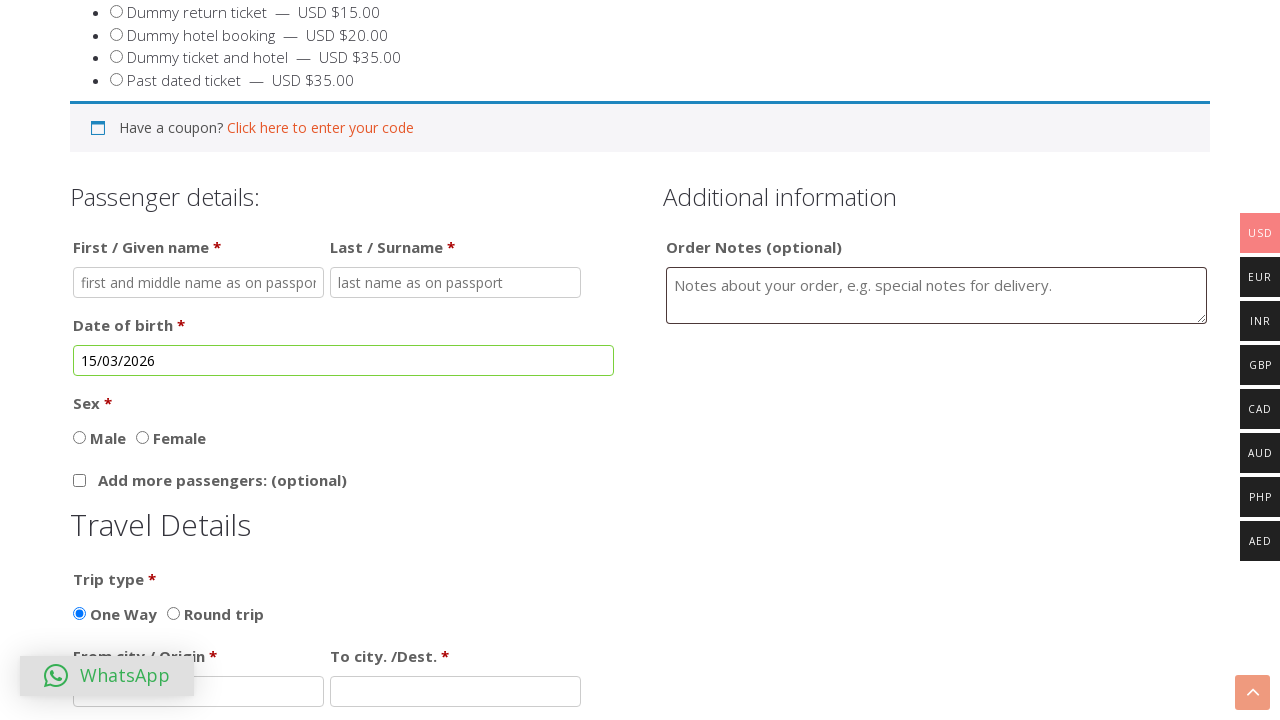